Tests handling of JavaScript prompt popup by clicking a button, entering text into the prompt, and accepting it

Starting URL: https://the-internet.herokuapp.com/javascript_alerts

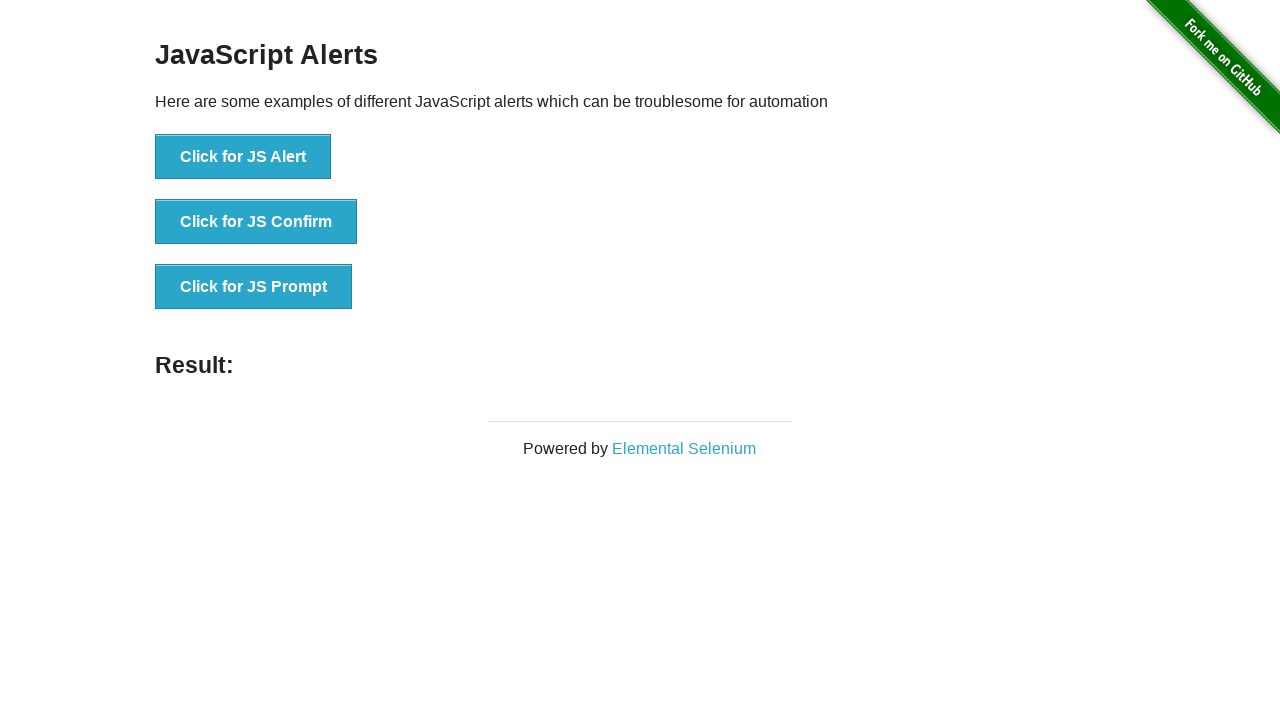

Registered dialog handler to accept prompt with text 'June'
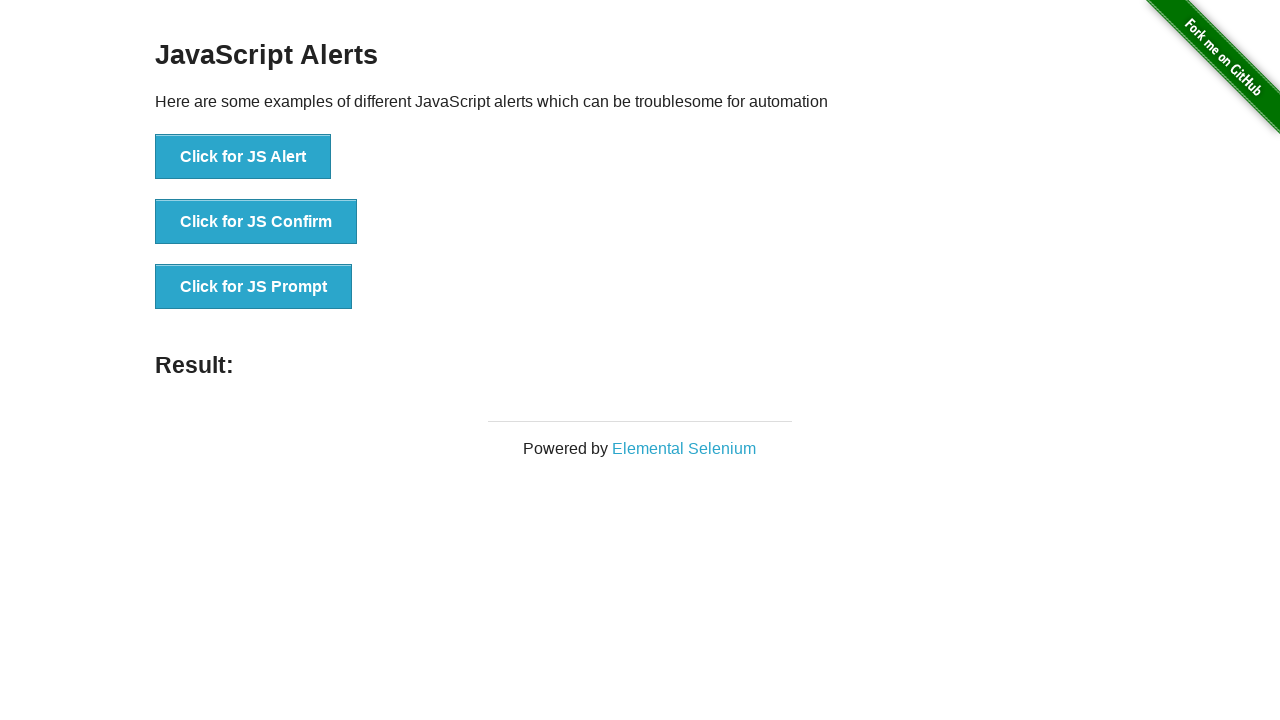

Clicked the JavaScript prompt button at (254, 287) on xpath=//*[@id='content']/div/ul/li[3]/button
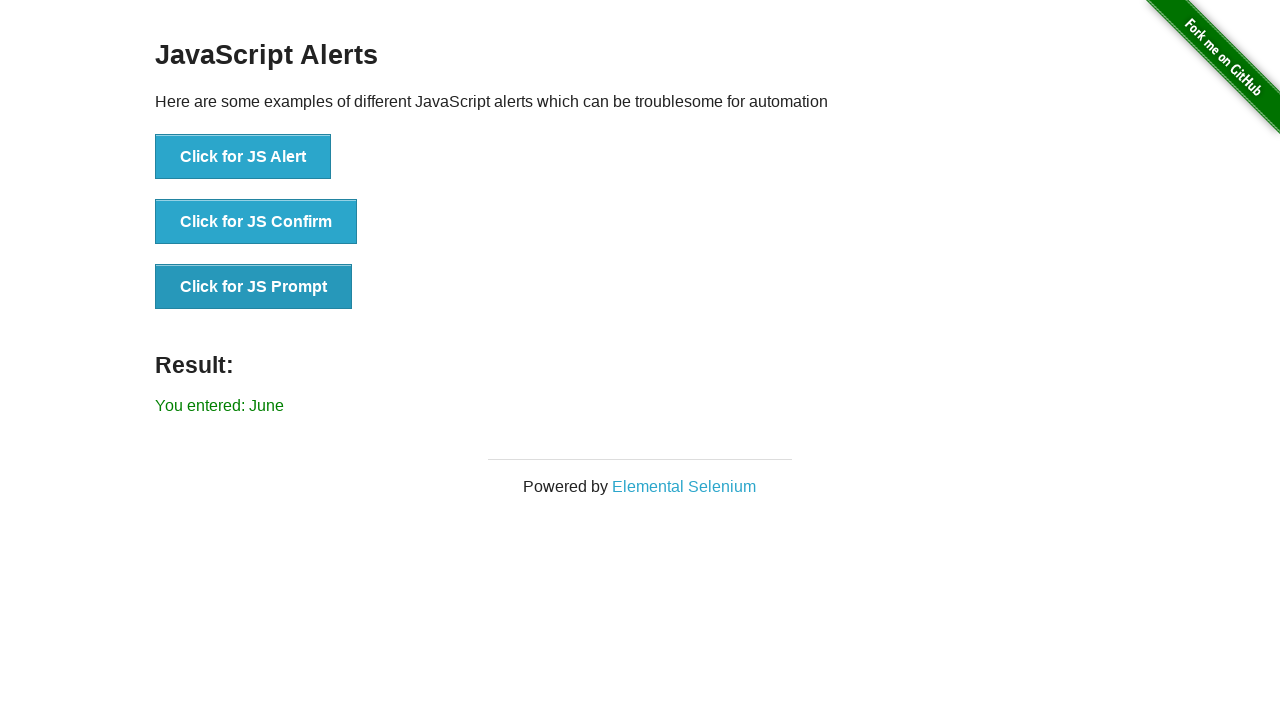

Result message appeared after accepting prompt
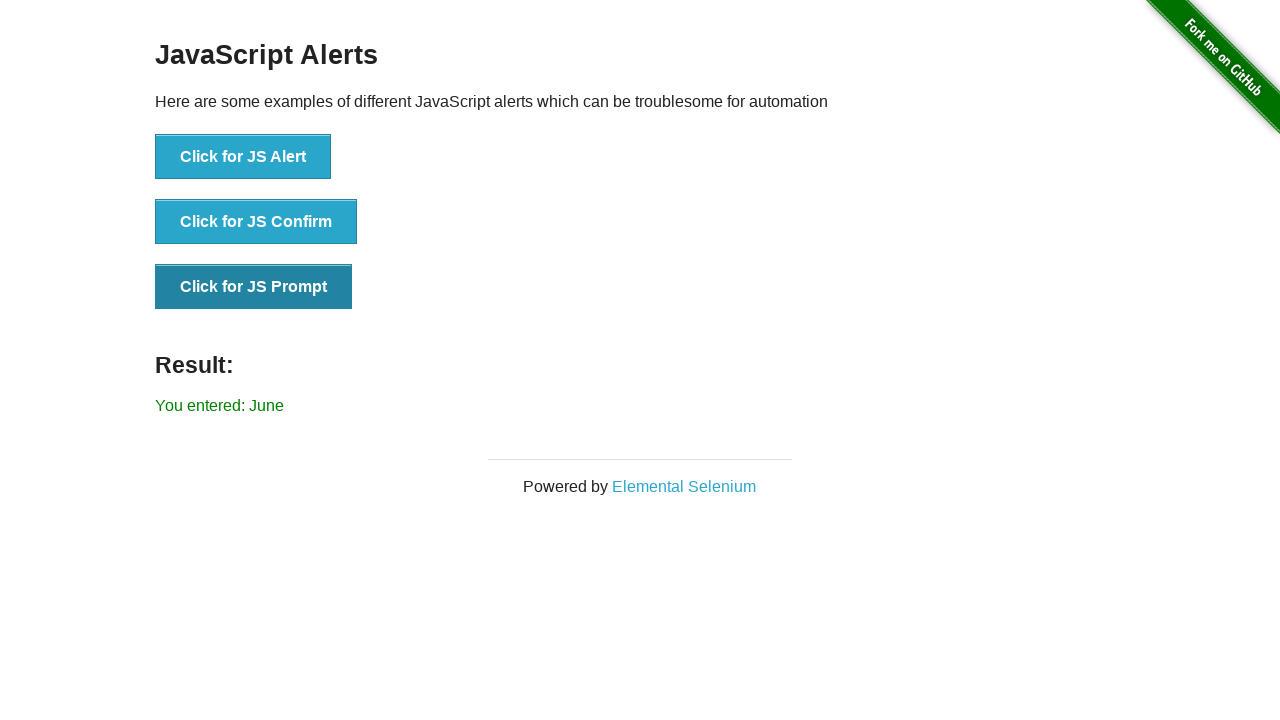

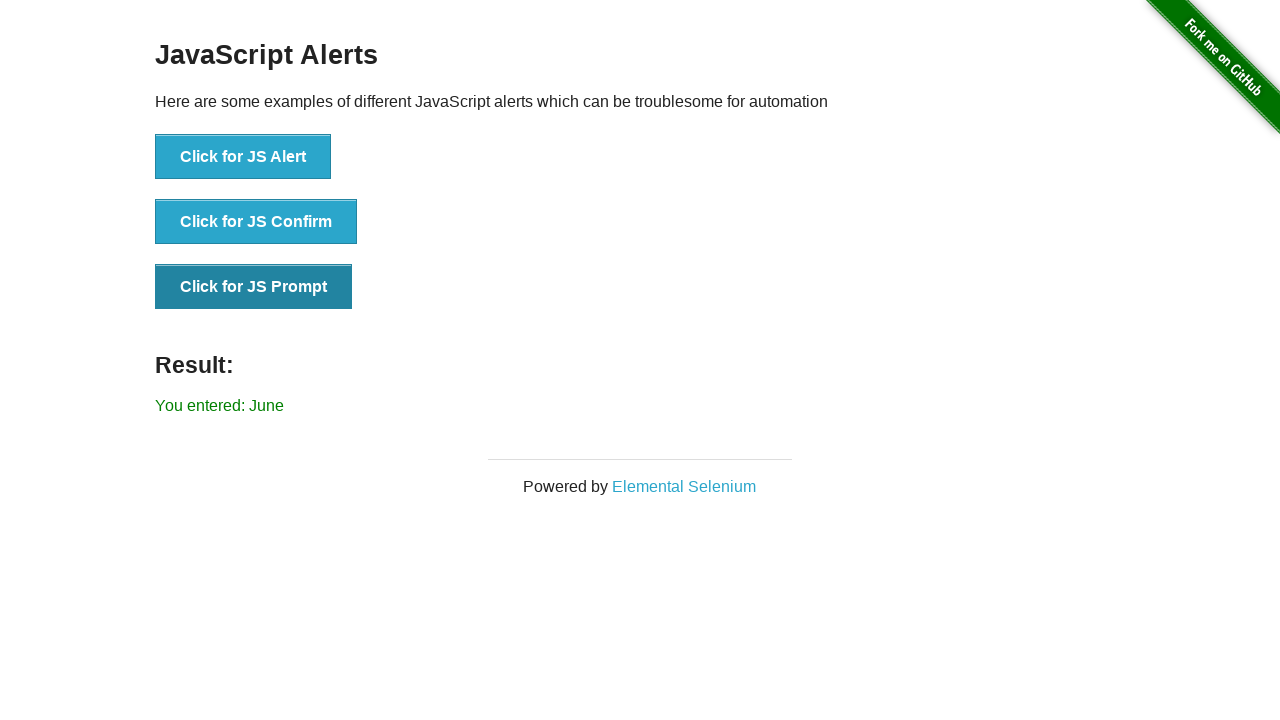